Tests dynamic loading with implicit wait equal to element display time by clicking Start button and verifying the finish message appears

Starting URL: https://automationfc.github.io/dynamic-loading/

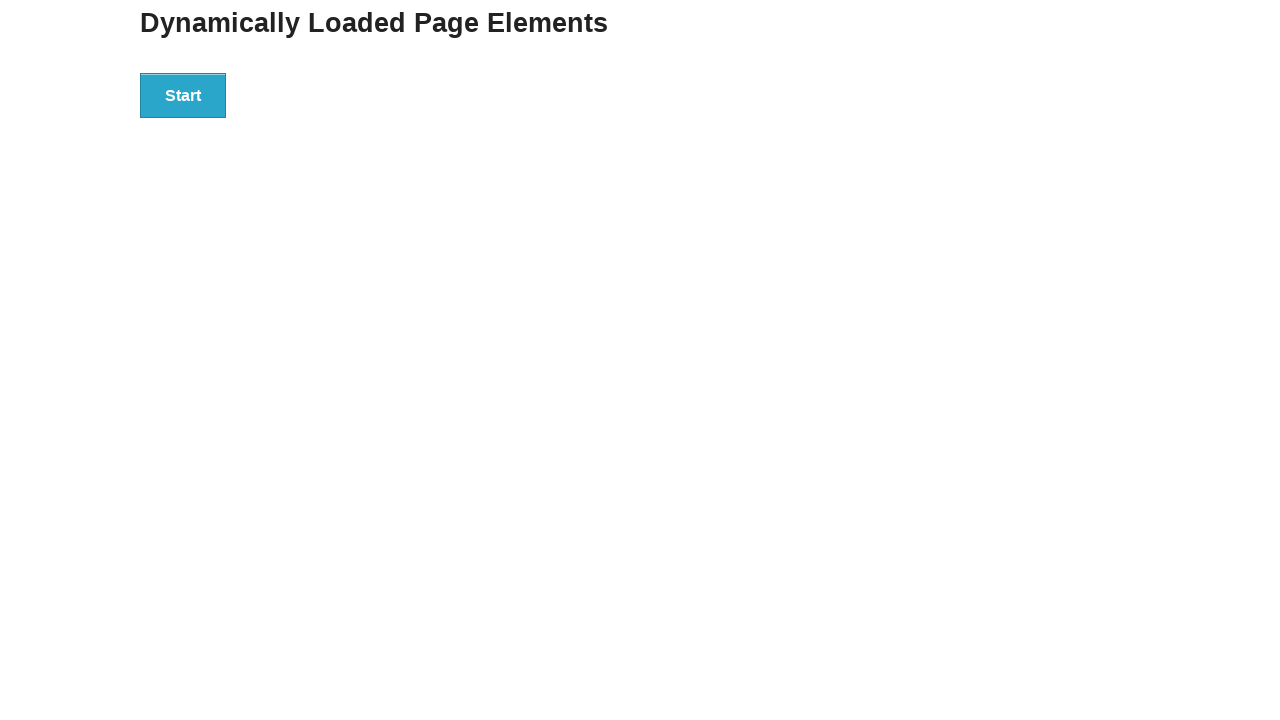

Clicked Start button to trigger dynamic loading at (183, 95) on xpath=//button[text()='Start']
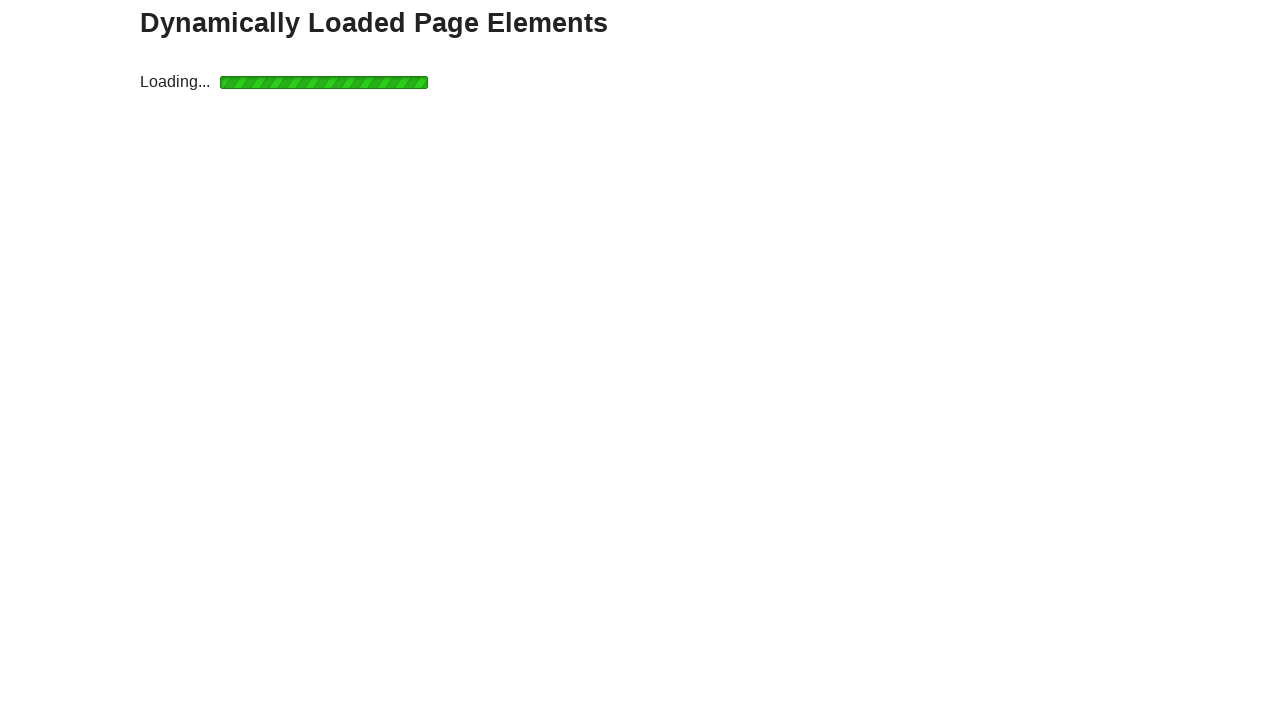

Finish message appeared after implicit wait equal to element display time
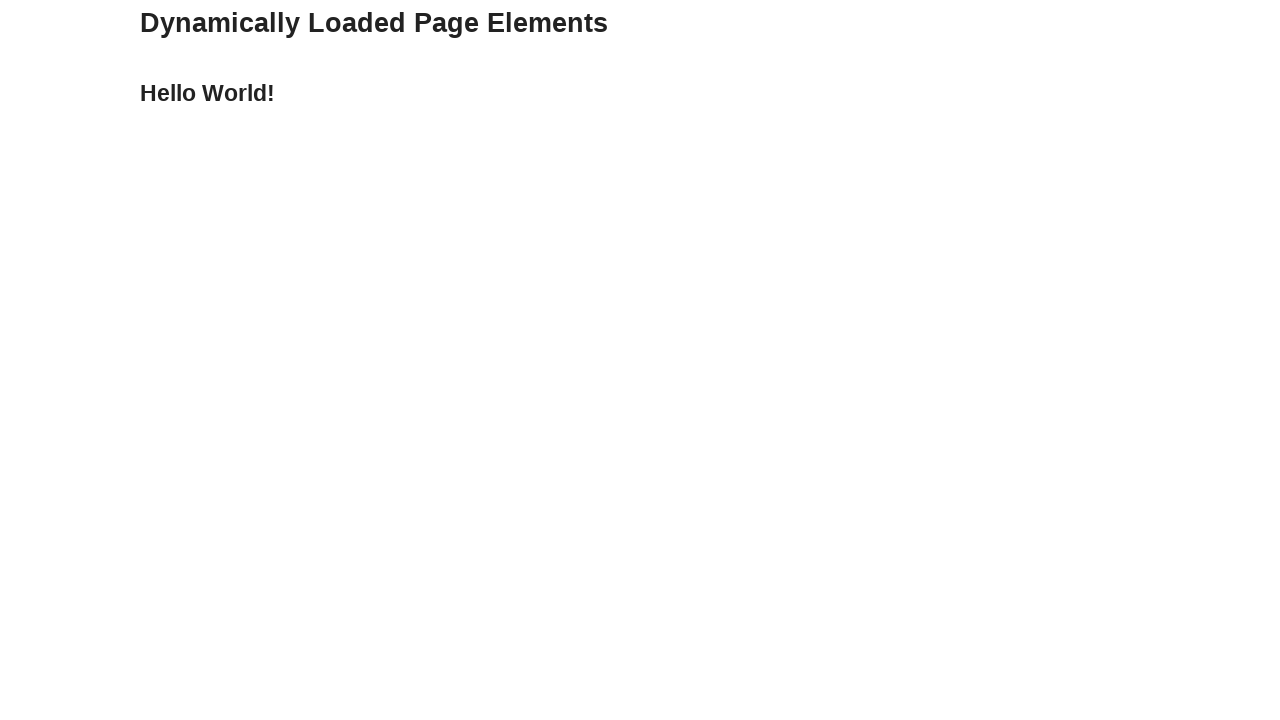

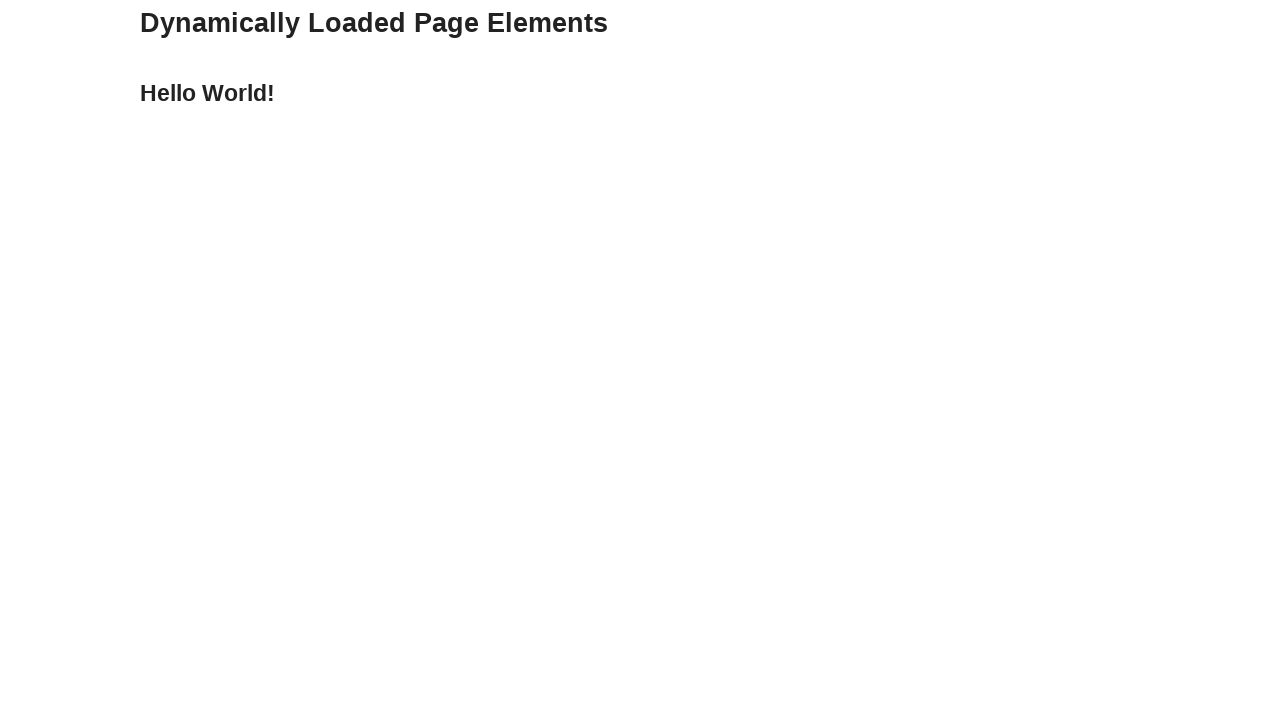